Tests the number input page by entering an invalid value and verifying the error message

Starting URL: https://acctabootcamp.github.io/site/tasks/enter_a_number

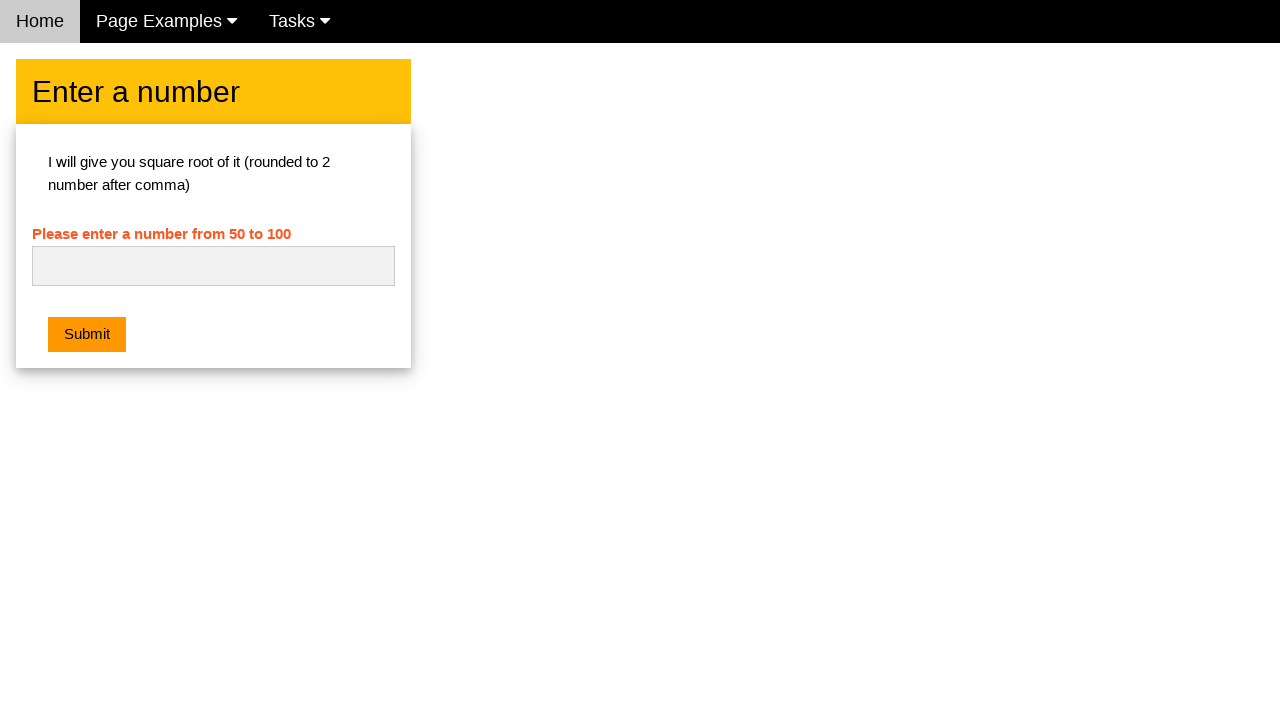

Cleared the number input field on #numb
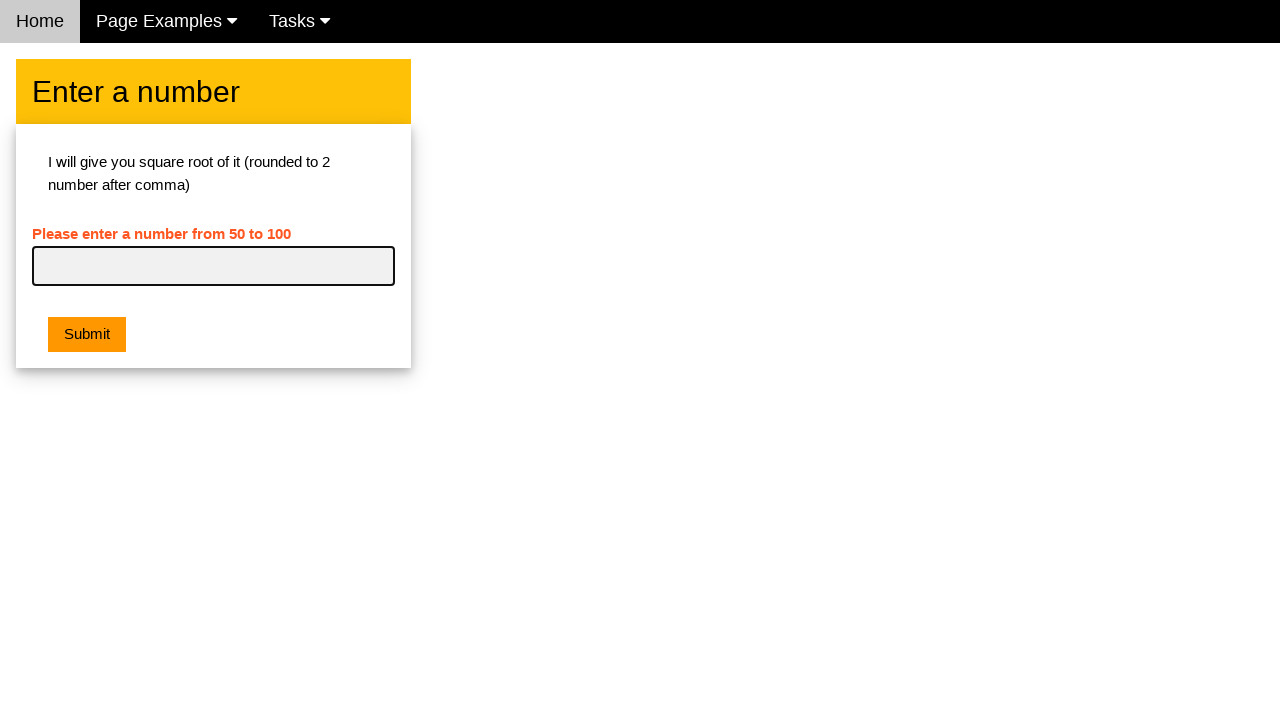

Entered invalid value 'abc' in number input field on #numb
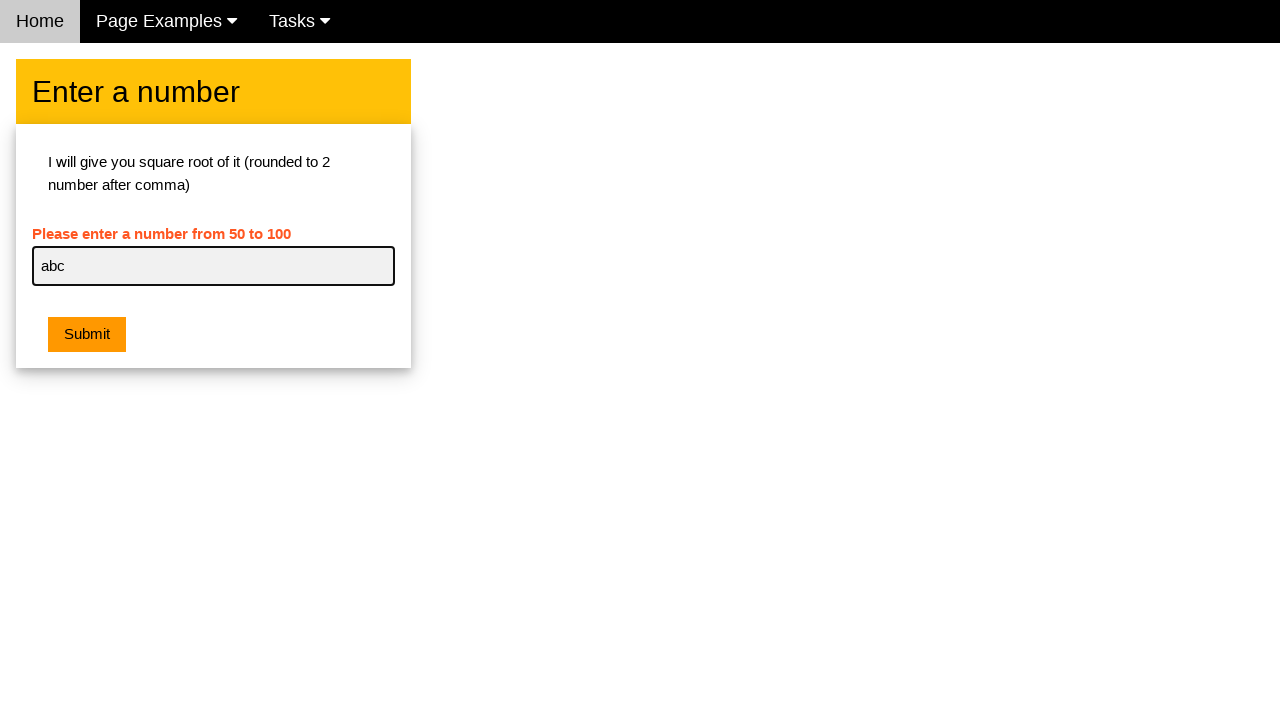

Clicked submit button at (87, 335) on button
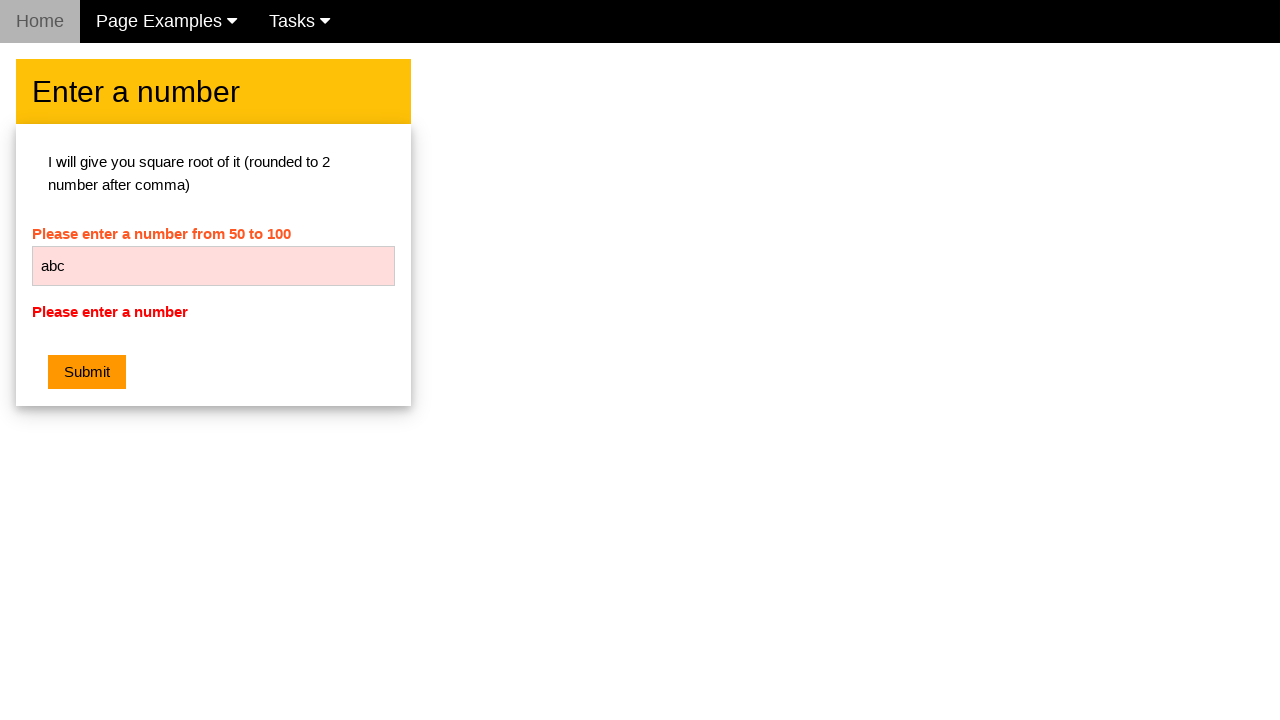

Error message appeared for invalid input
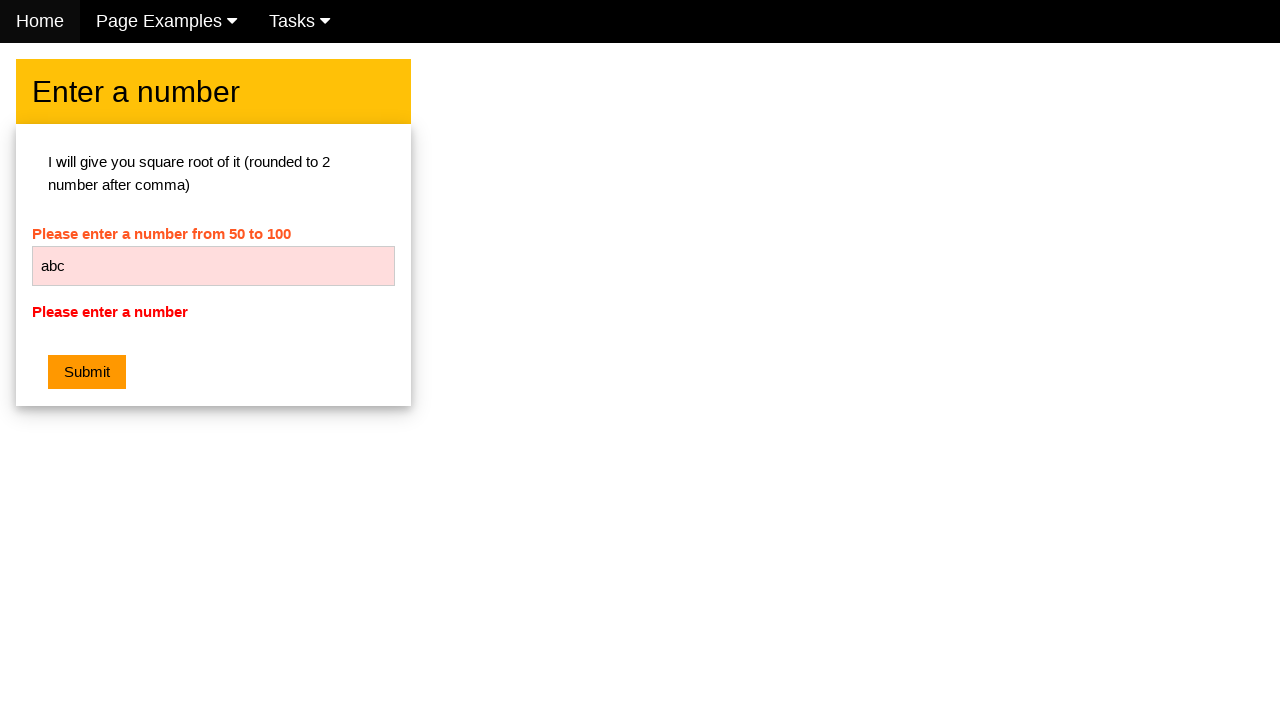

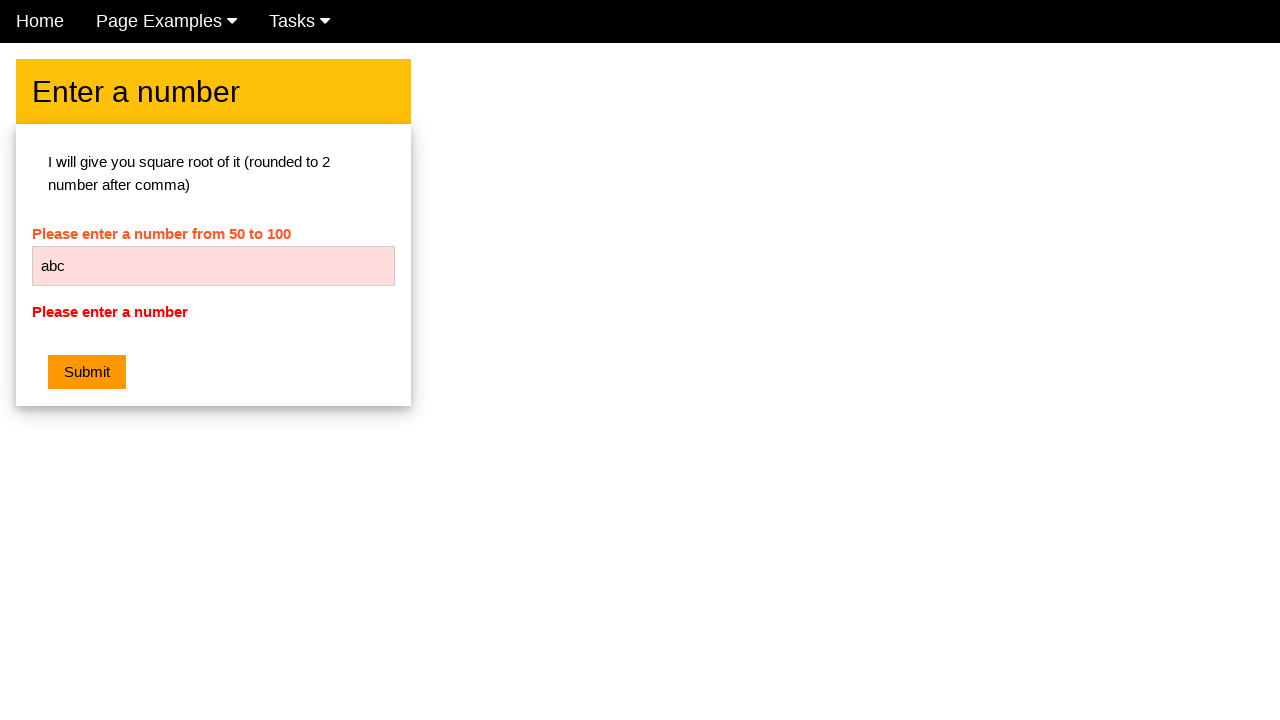